Tests navigation to the A/B Test page by clicking on the corresponding link from the homepage

Starting URL: http://the-internet.herokuapp.com/

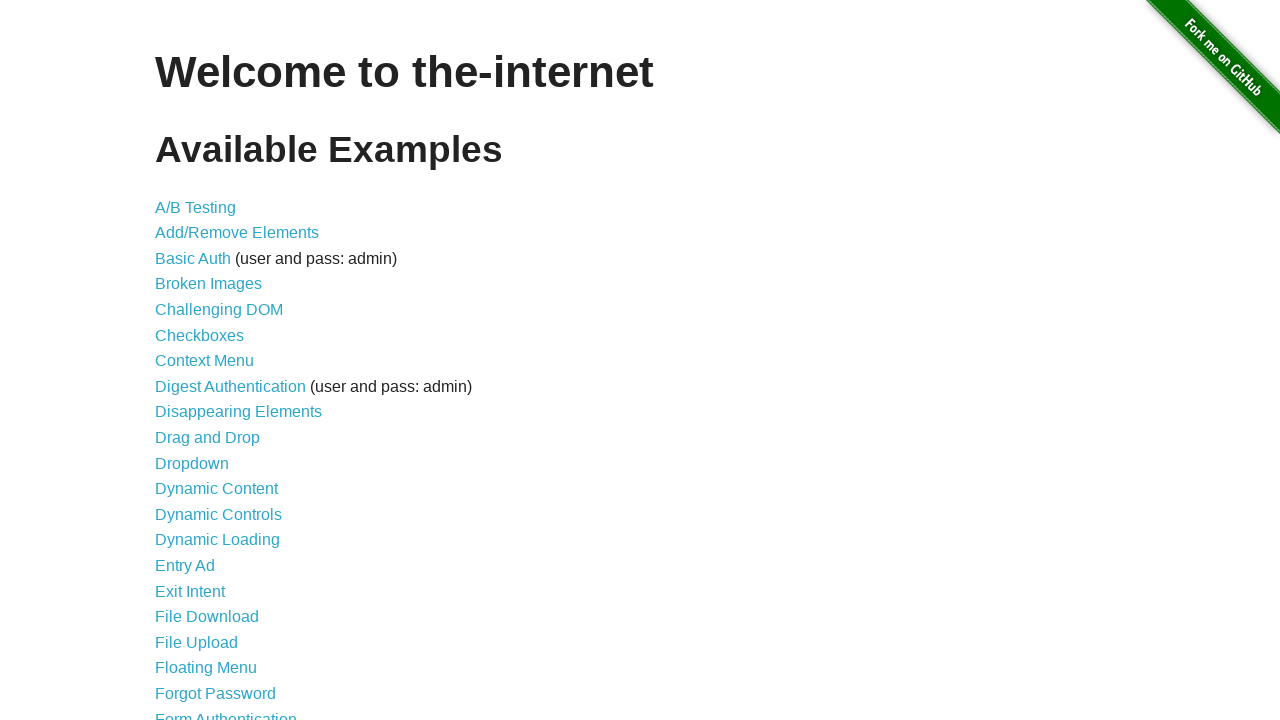

Clicked on the A/B Test link from the homepage at (196, 207) on a[href='/abtest']
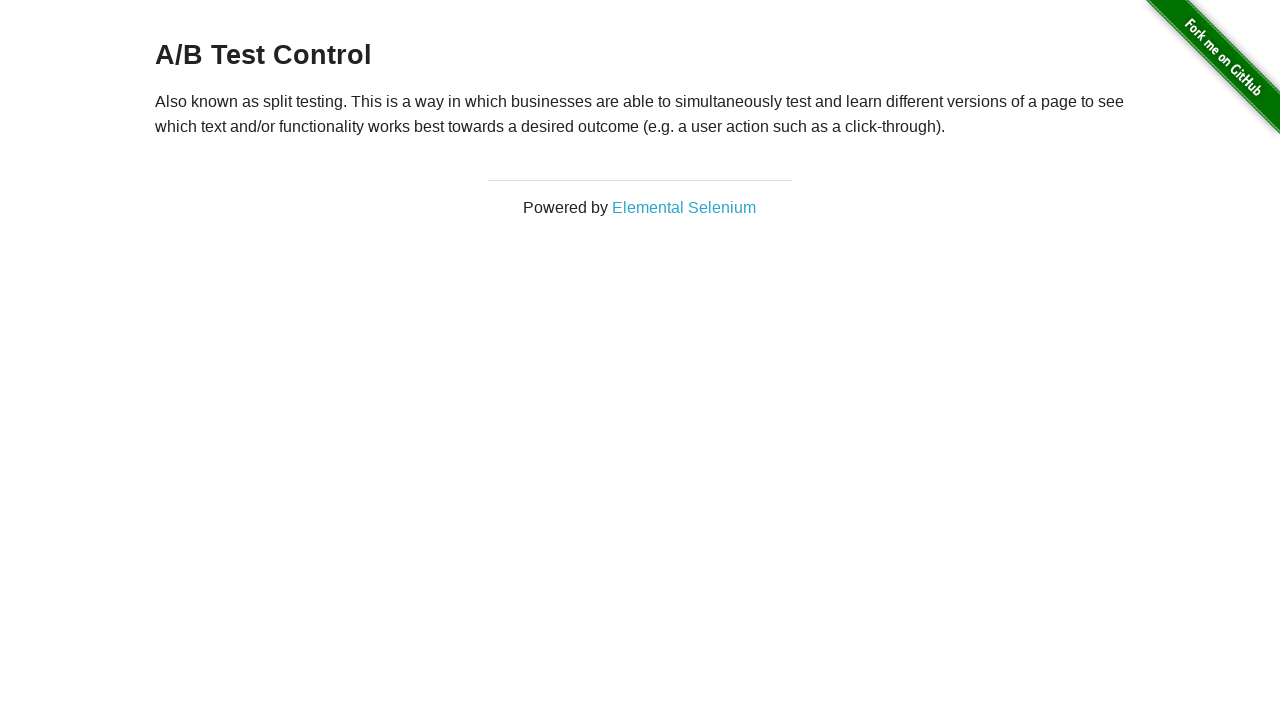

A/B Test page loaded successfully
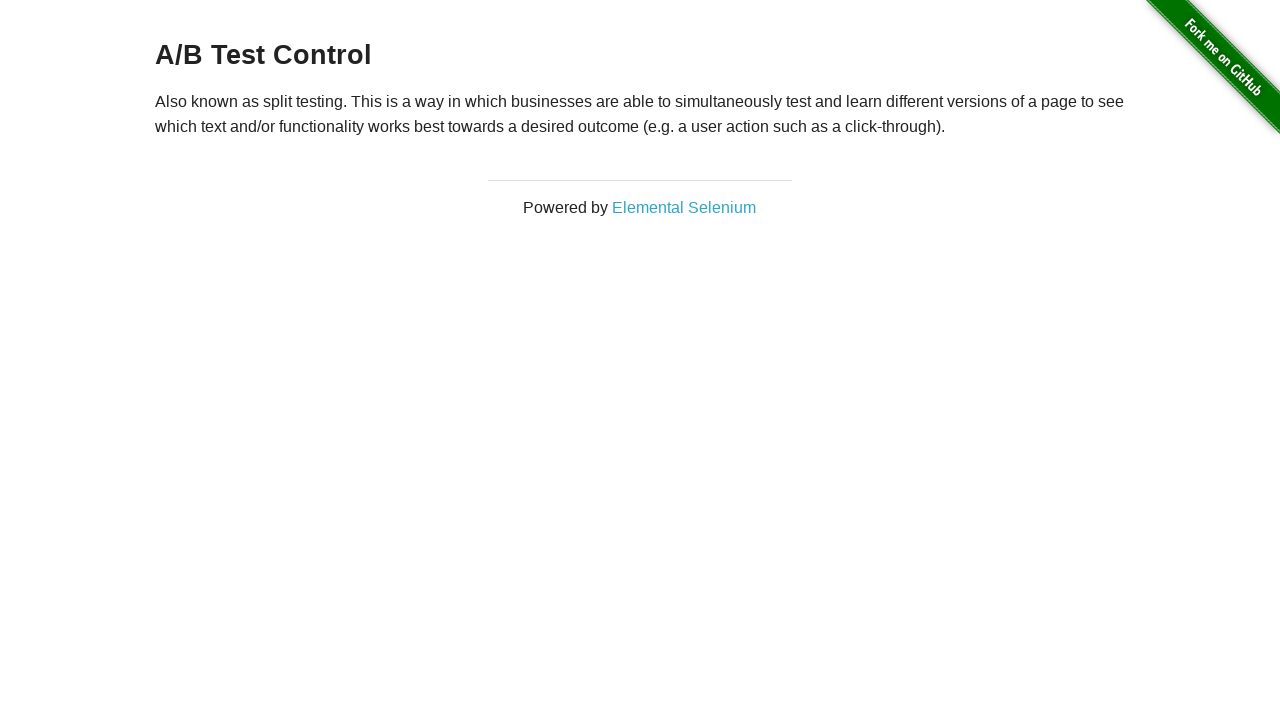

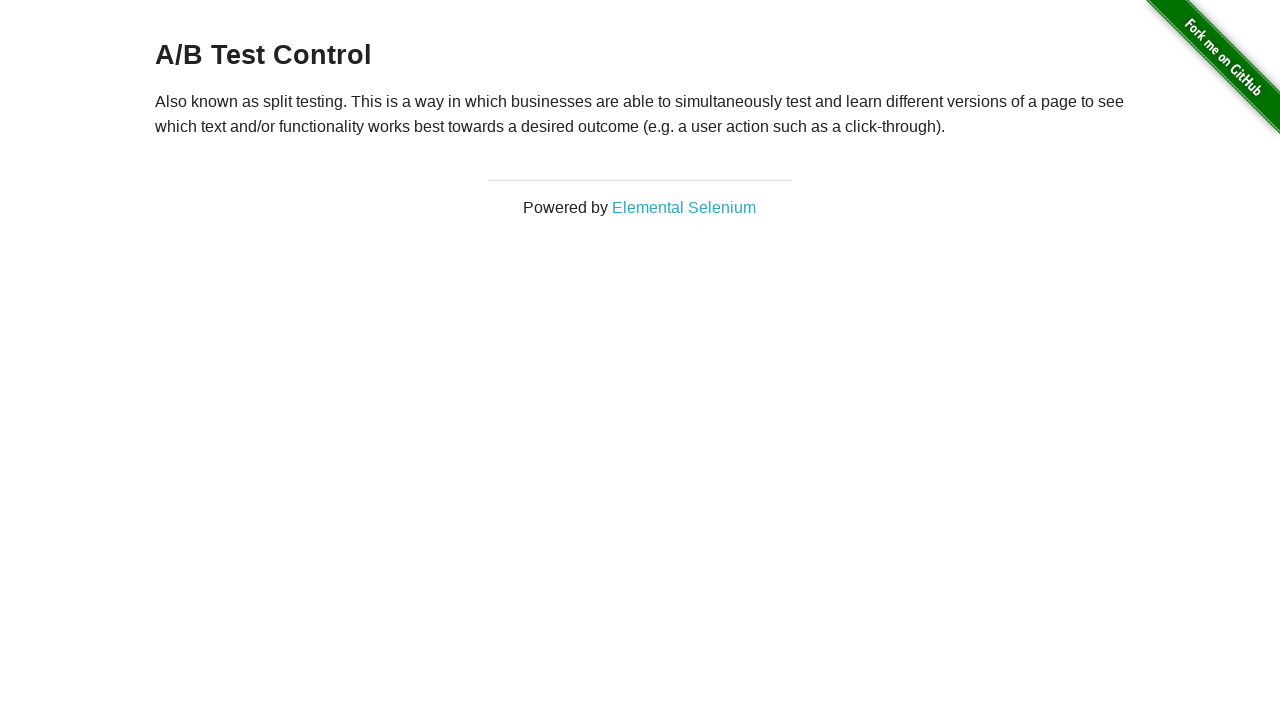